Navigates to Python.org PSF landing page and clicks on the "Applications" link

Starting URL: https://www.python.org/psf-landing/

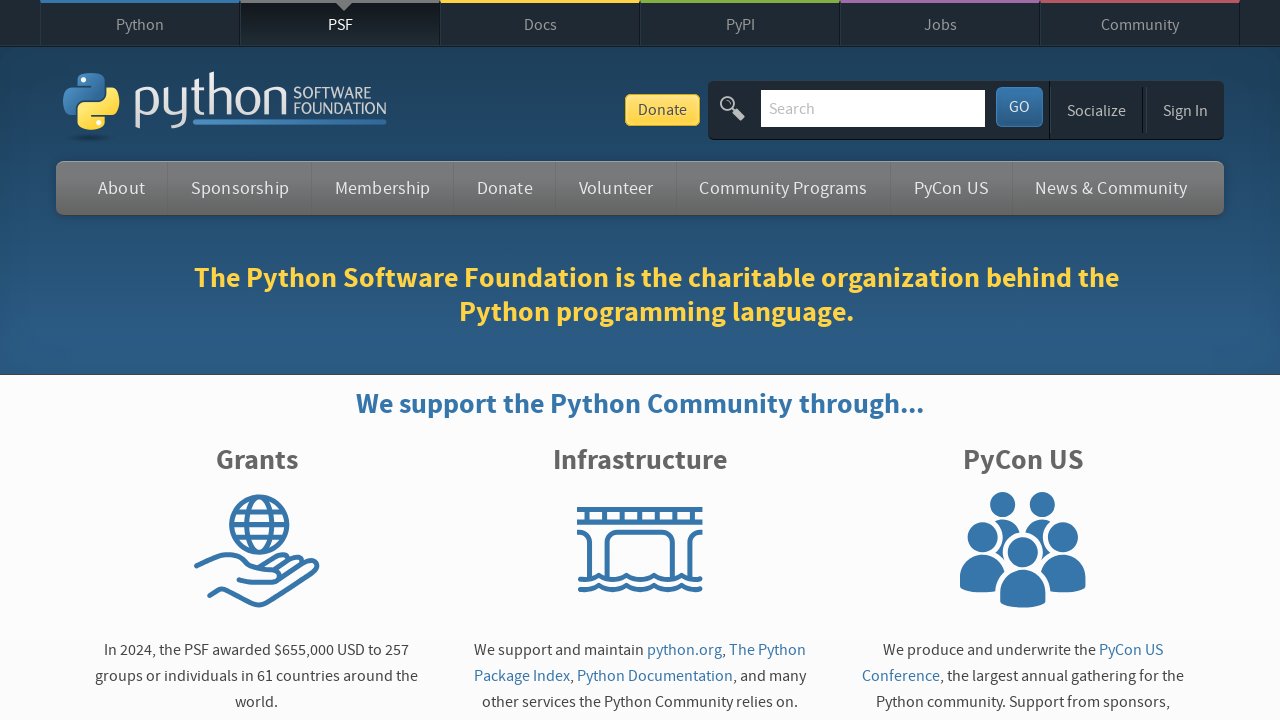

Navigated to Python.org PSF landing page
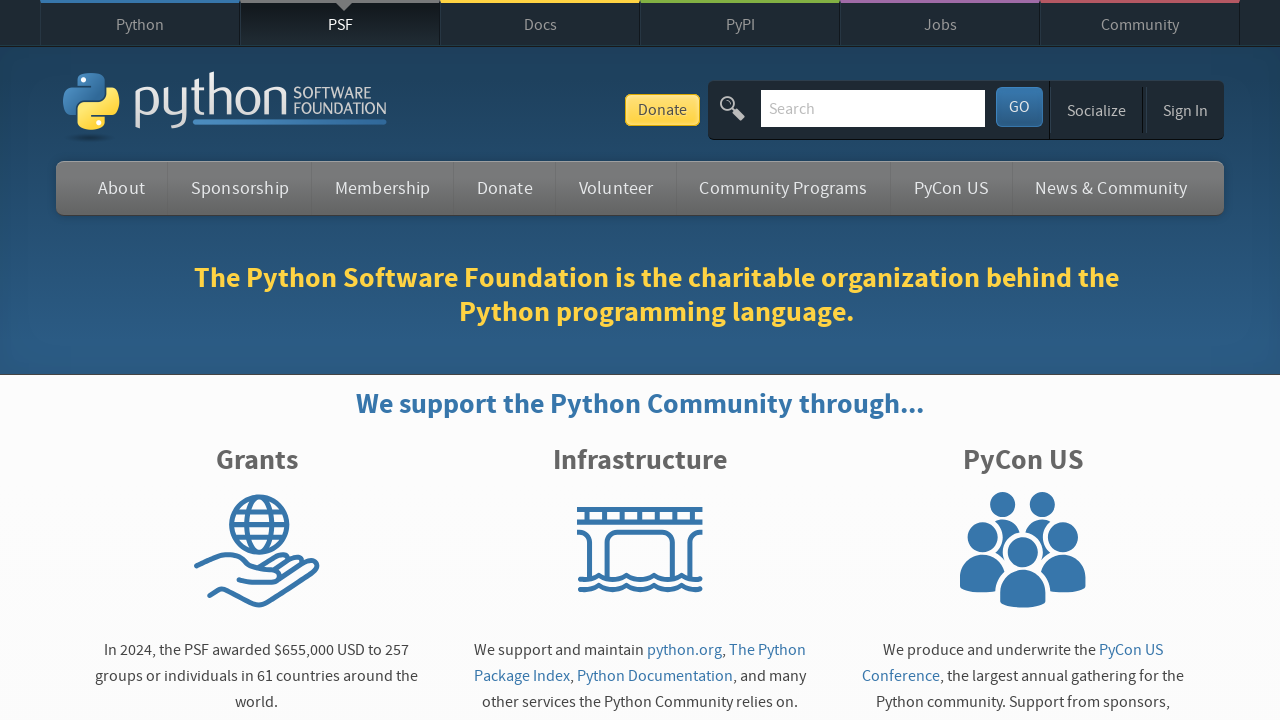

Clicked on the Applications link at (150, 360) on text=Applications
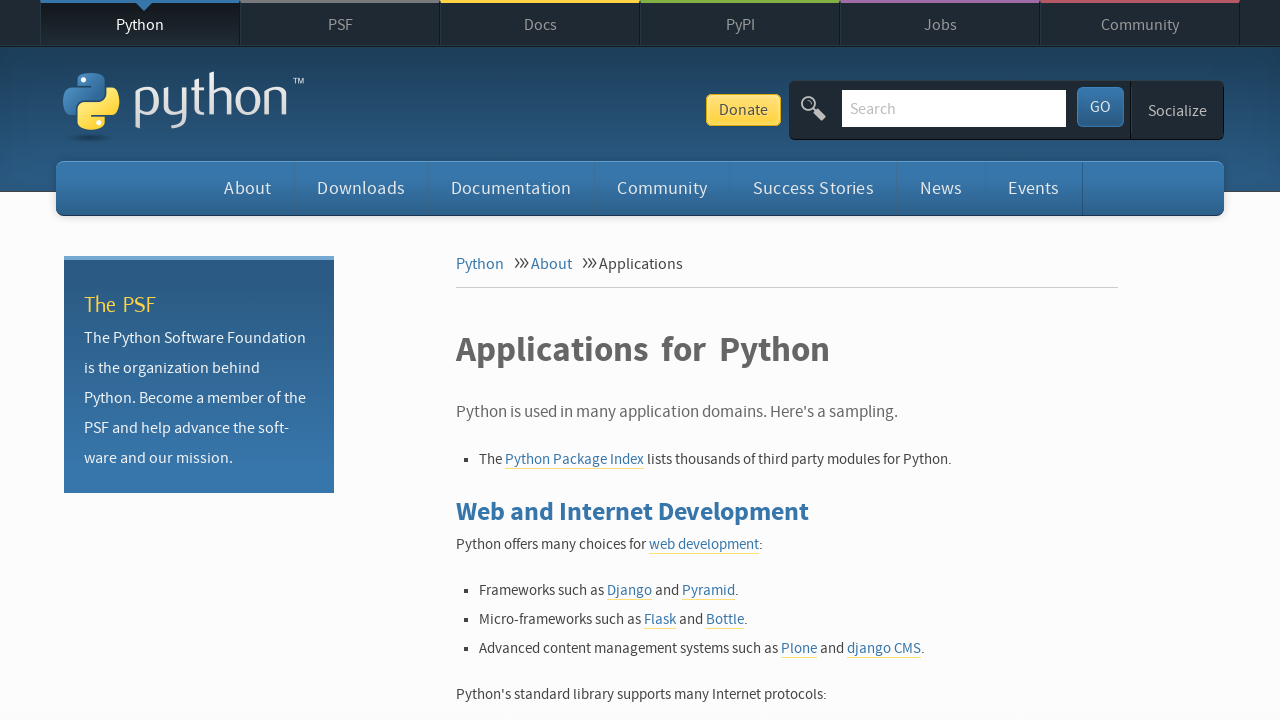

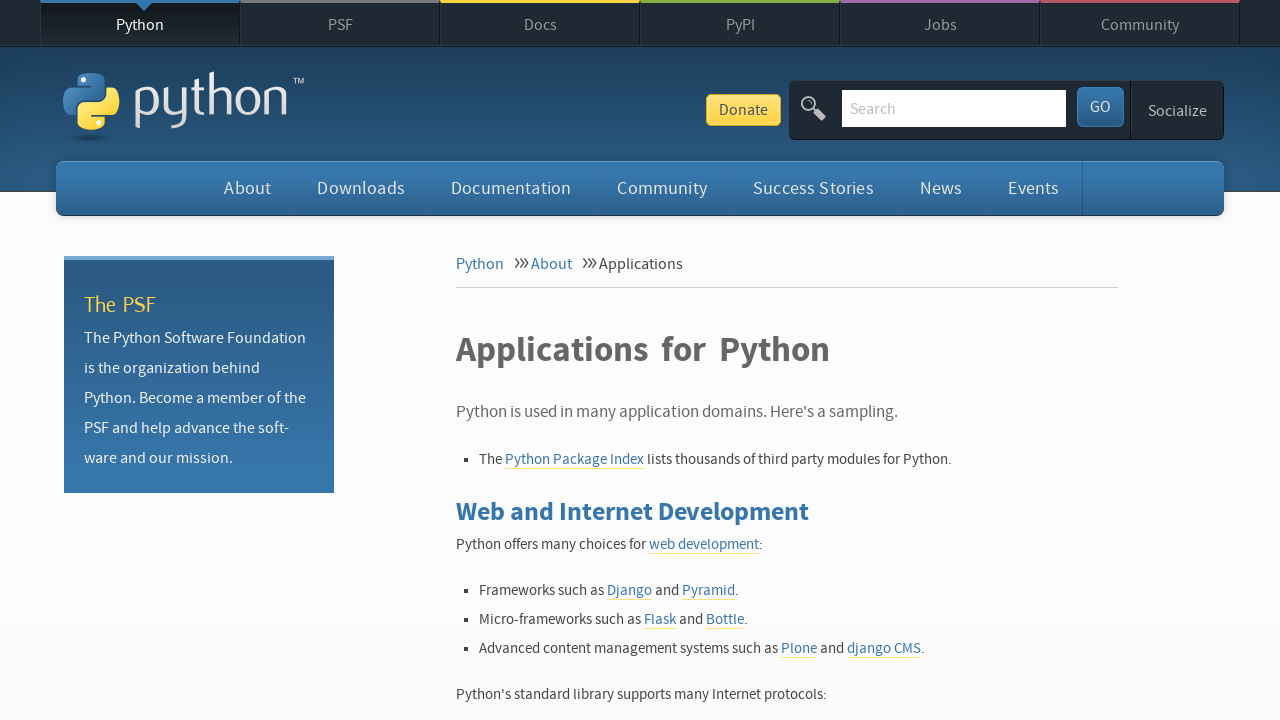